Tests fluent wait functionality by clicking a resend button and waiting for message count to increase before verifying message content

Starting URL: https://eviltester.github.io/supportclasses/#2000

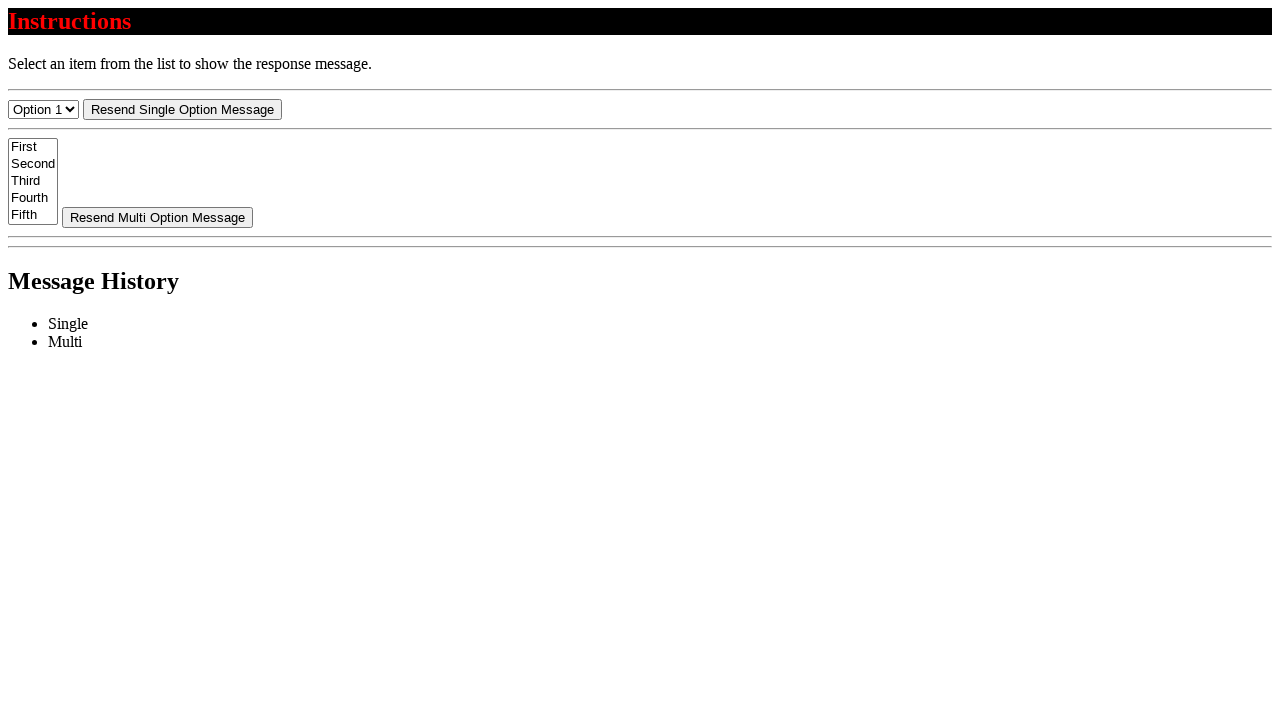

Clicked resend button at (182, 109) on #resend-select
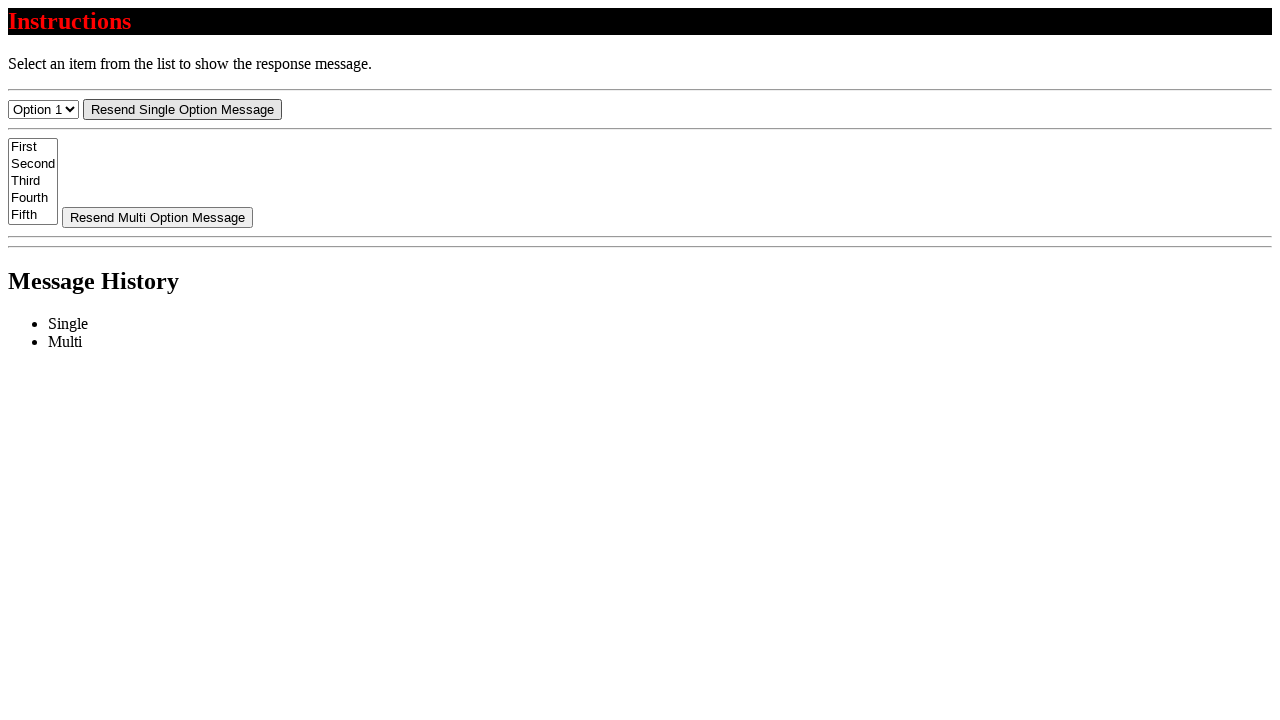

Message element appeared in list
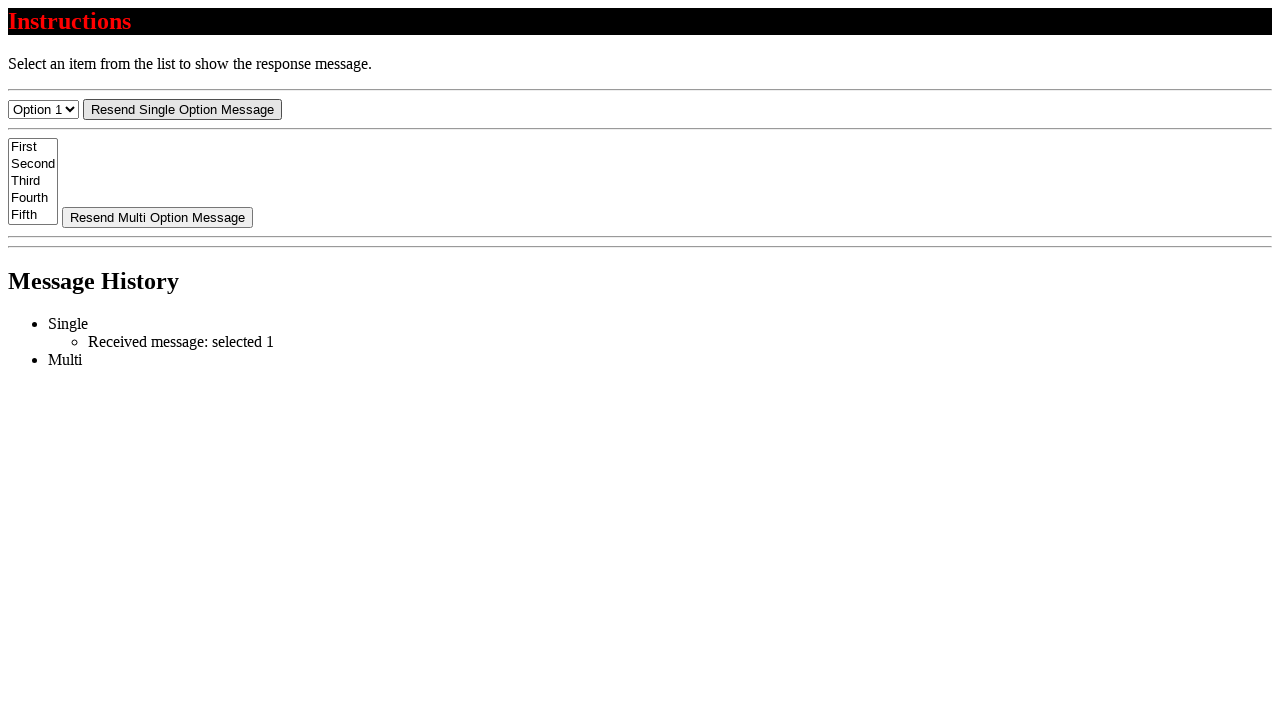

Located first message element
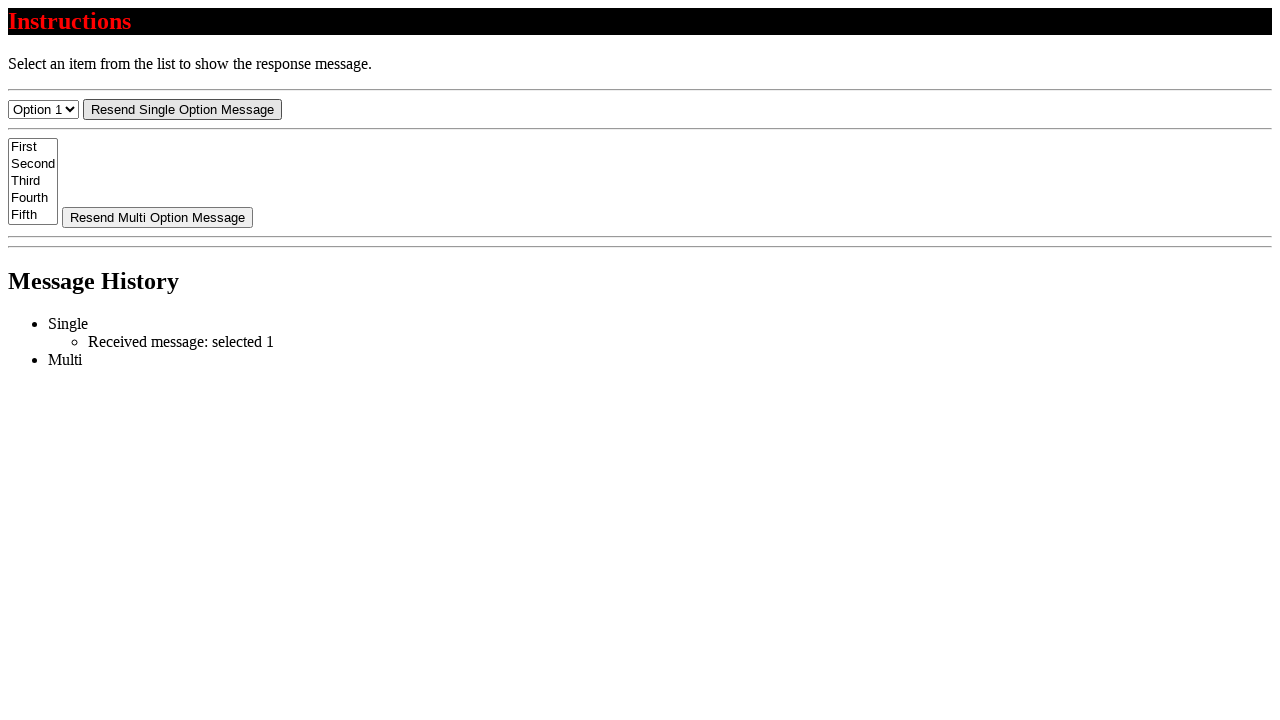

Retrieved message text content
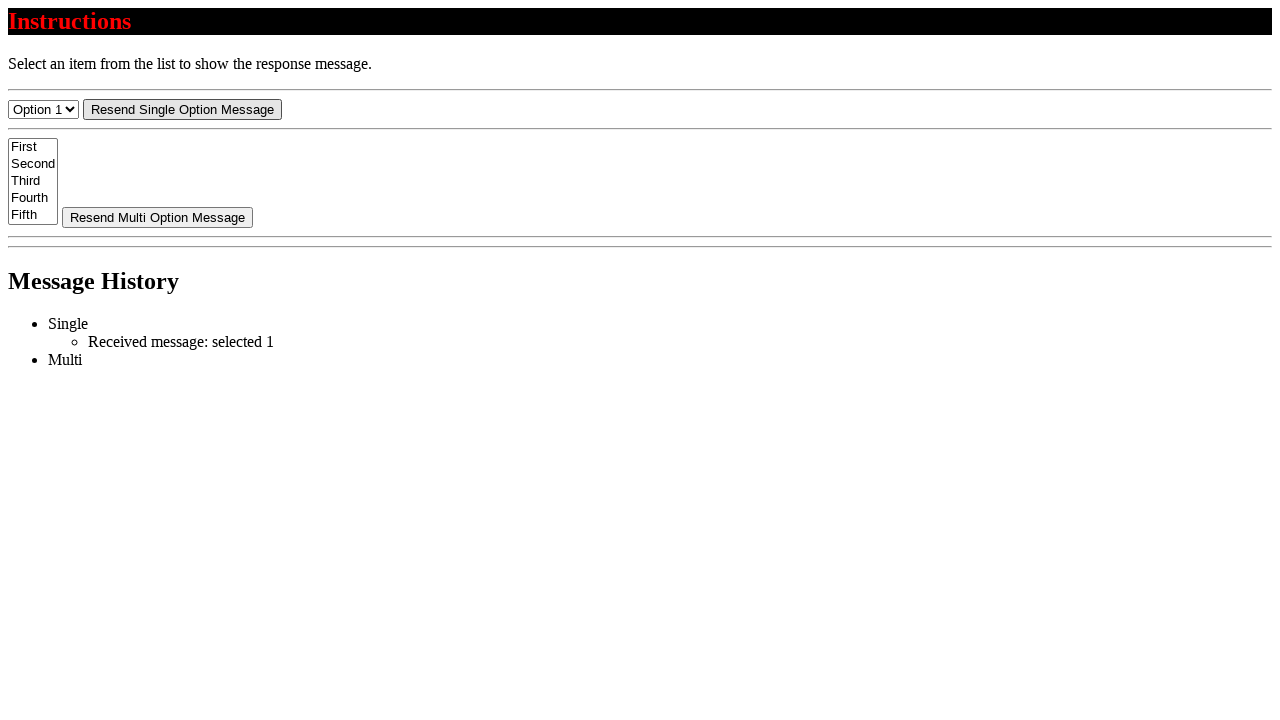

Verified message content starts with 'Received message:'
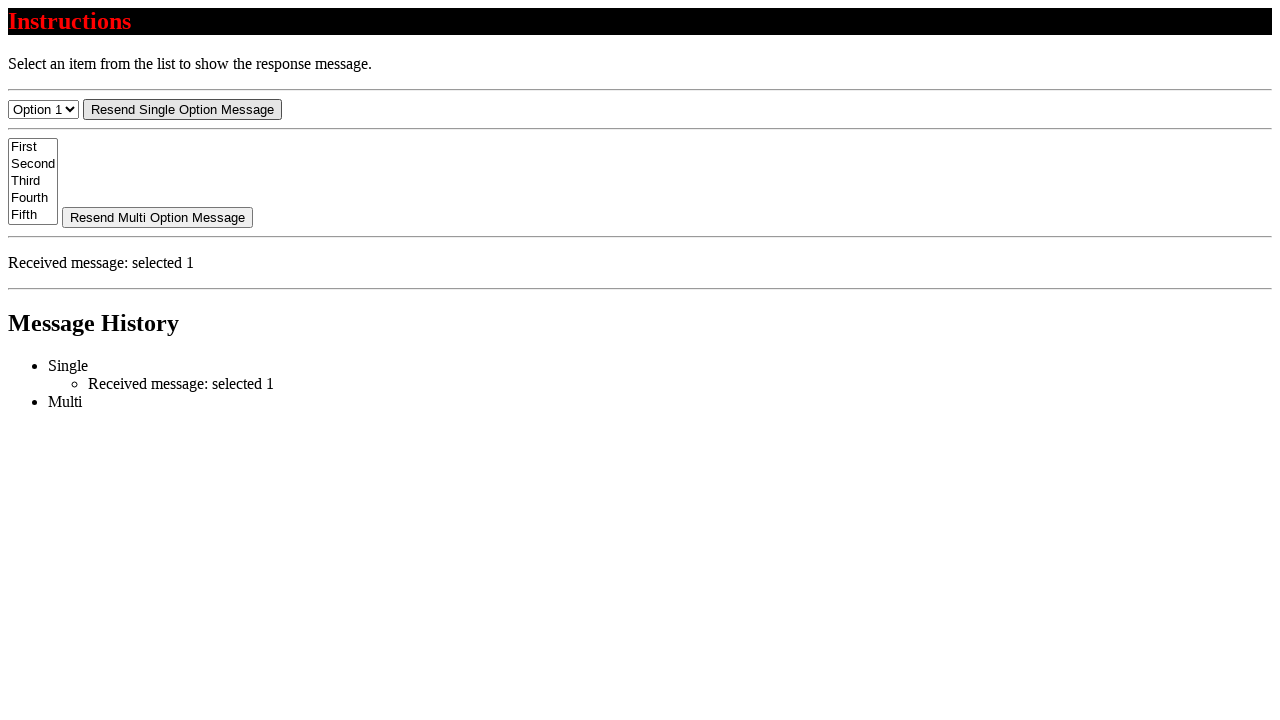

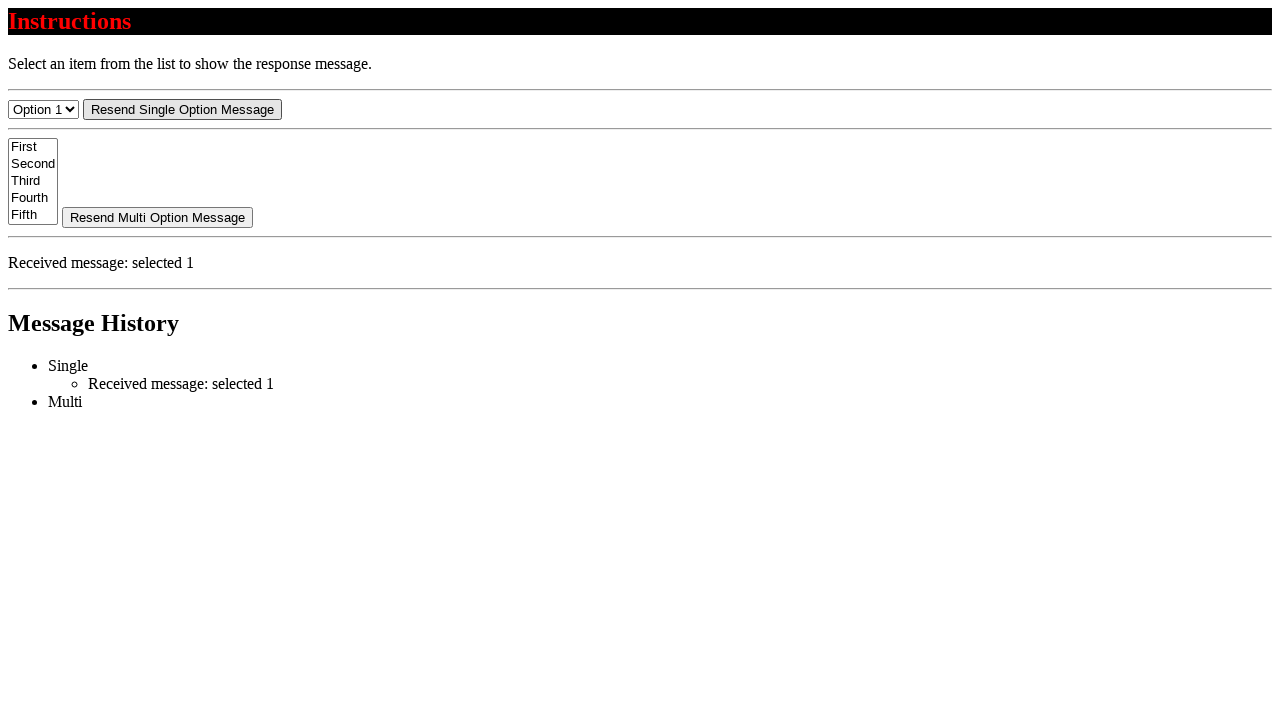